Tests a registration form by filling out personal information fields including name, email, password, gender, skills, country, addresses, pincode, religion selection, and submitting the form.

Starting URL: https://grotechminds.com/registration/

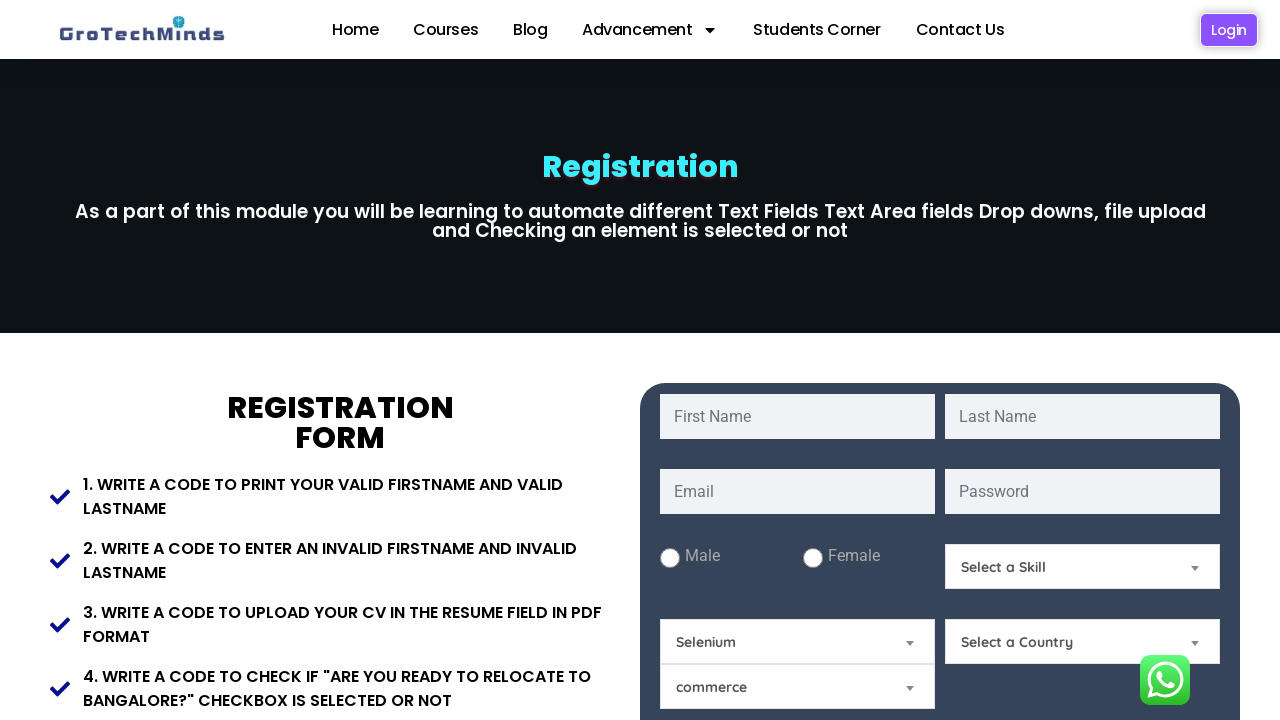

Filled first name field with 'Jennifer' on #fname
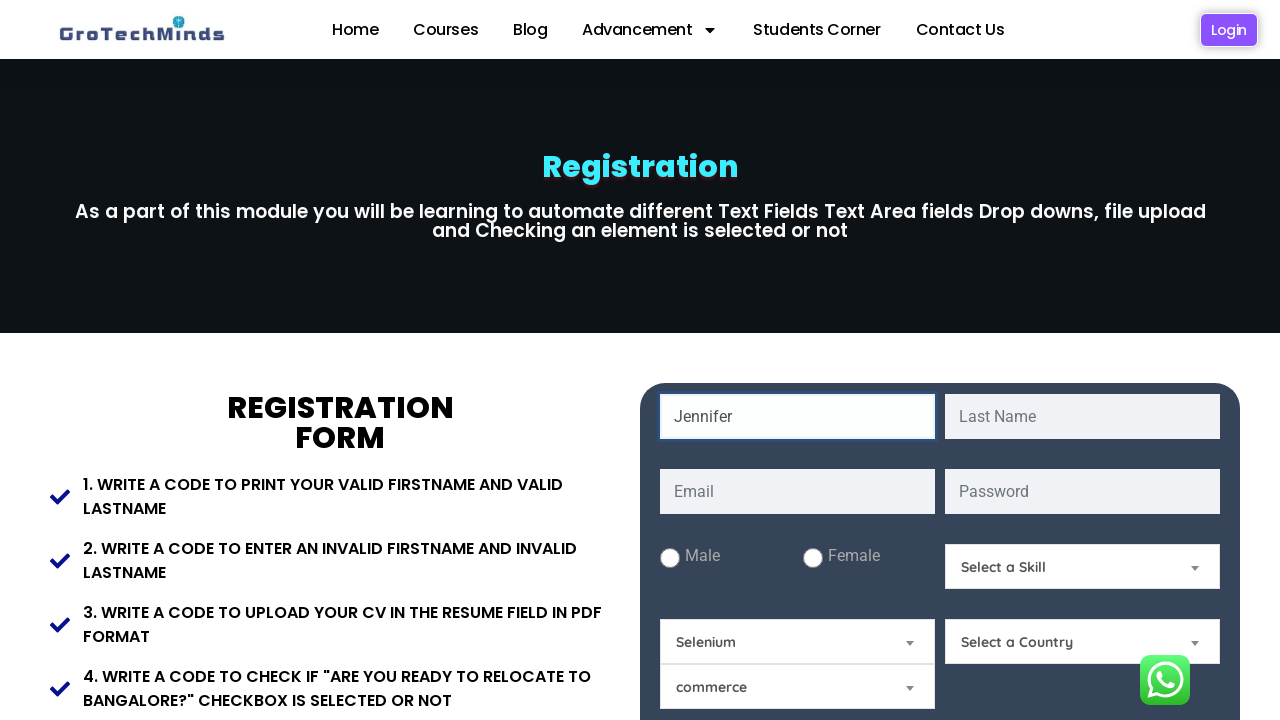

Filled last name field with 'Morrison' on #lname
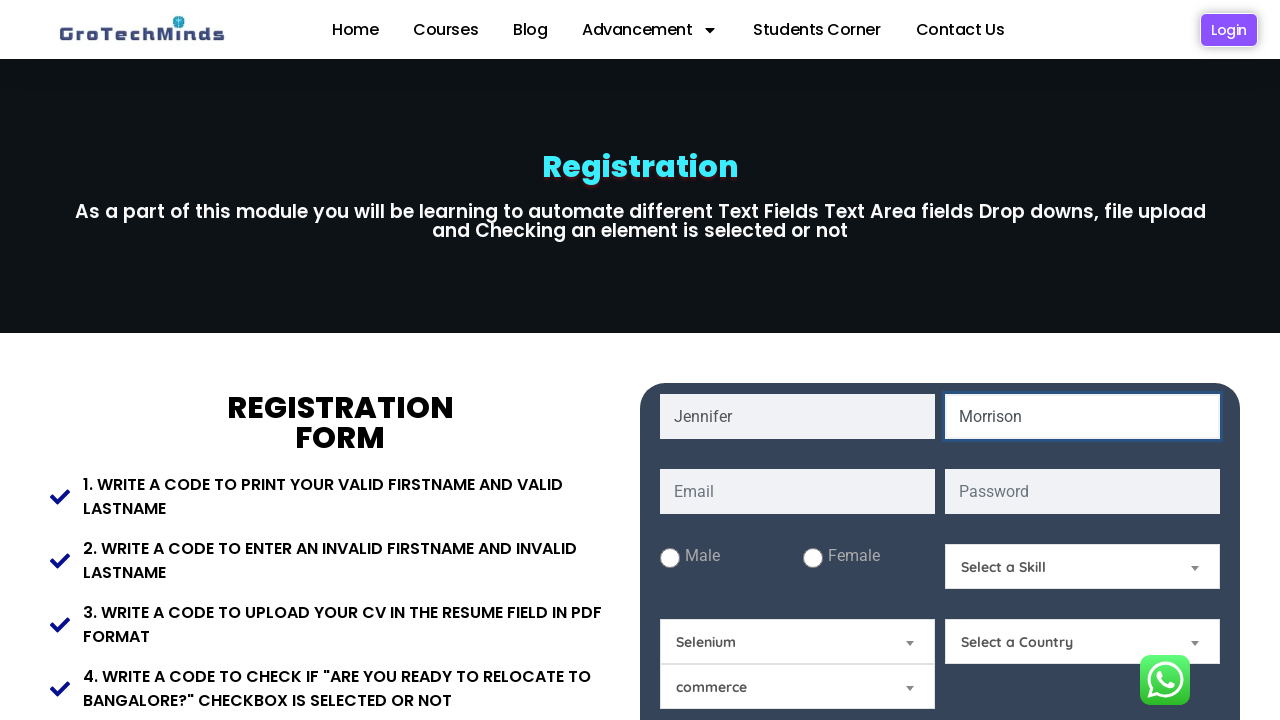

Filled email field with 'jennifer.morrison42@example.com' on #email
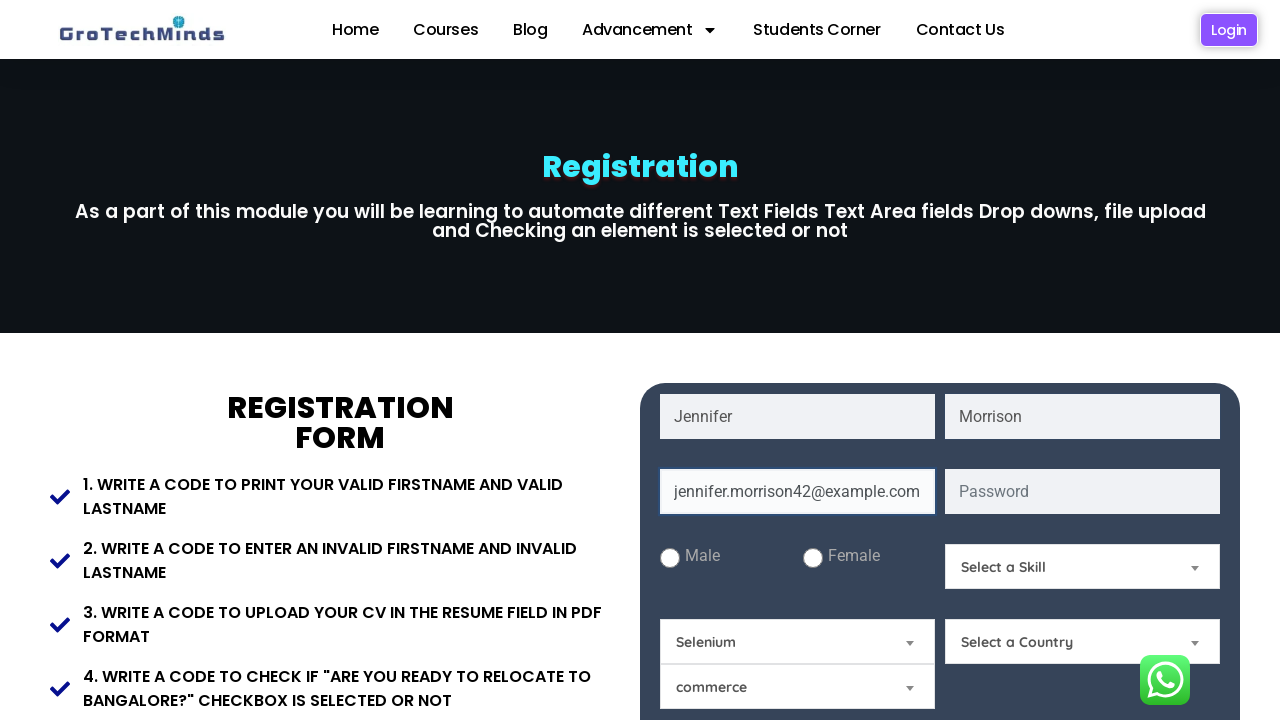

Filled password field with 'SecurePass789!' on #password
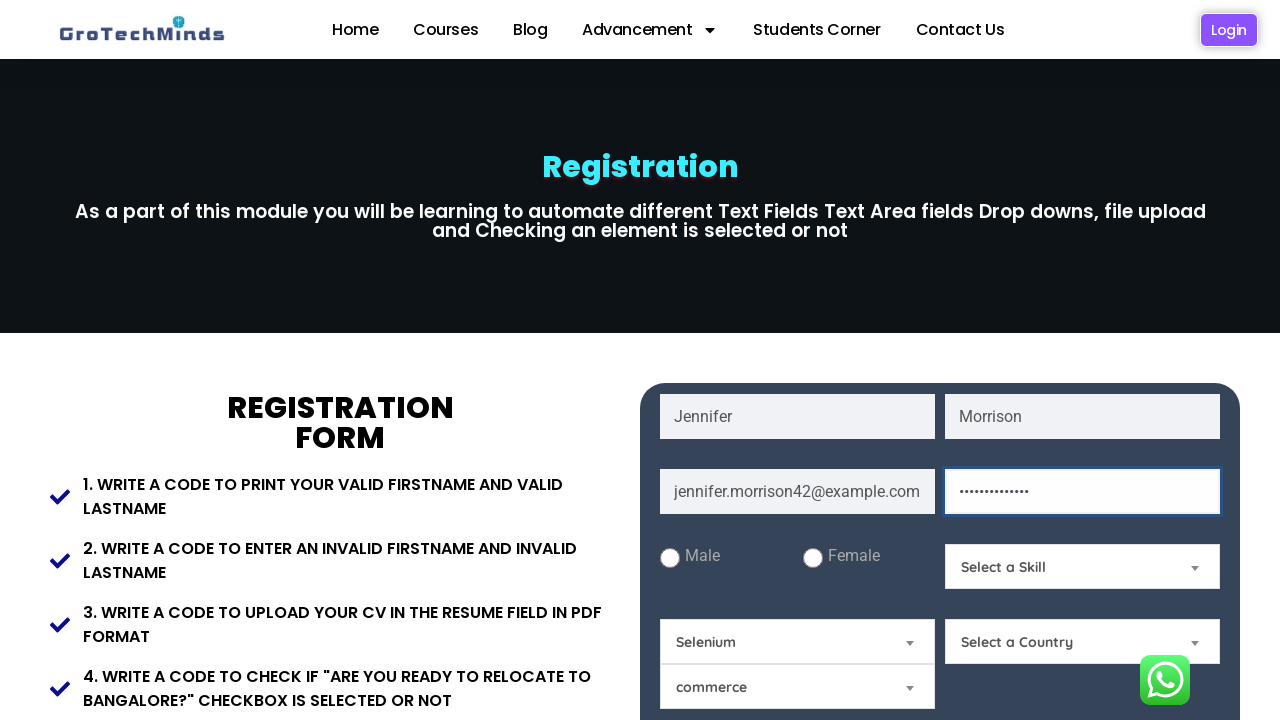

Selected Female gender option at (812, 558) on #Female
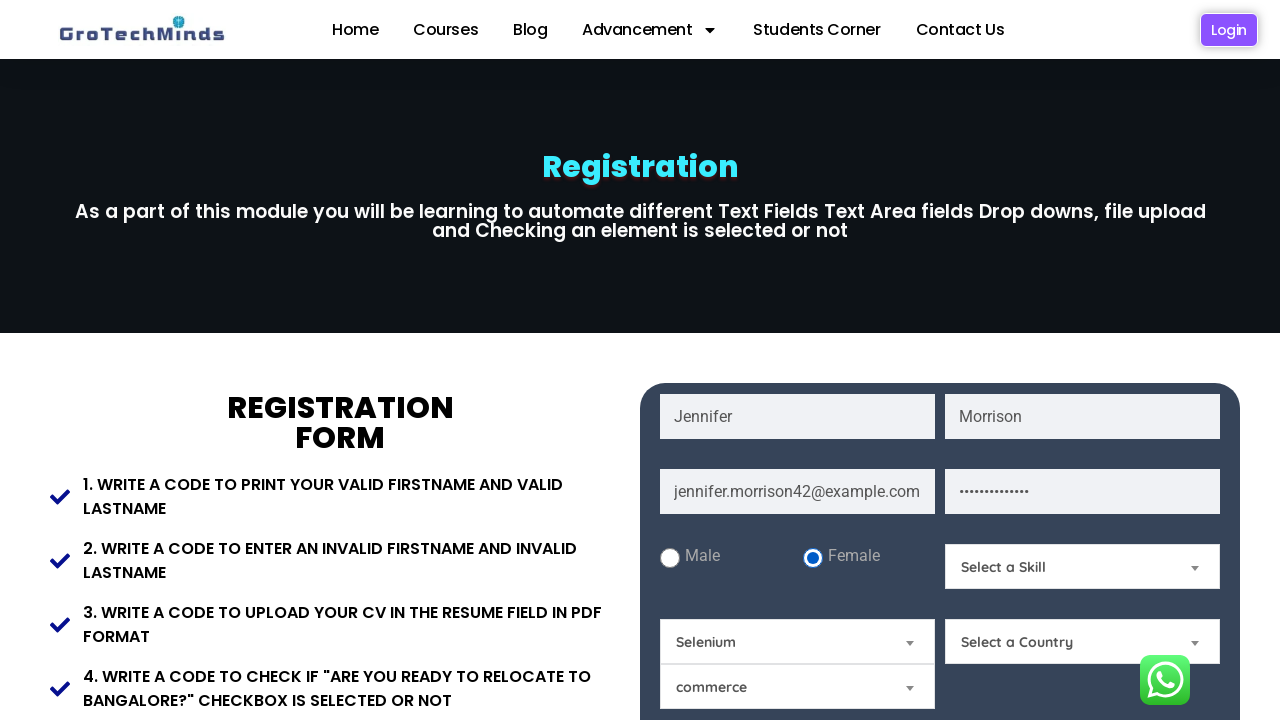

Selected 'Technical Skills' from Skills dropdown on #Skills
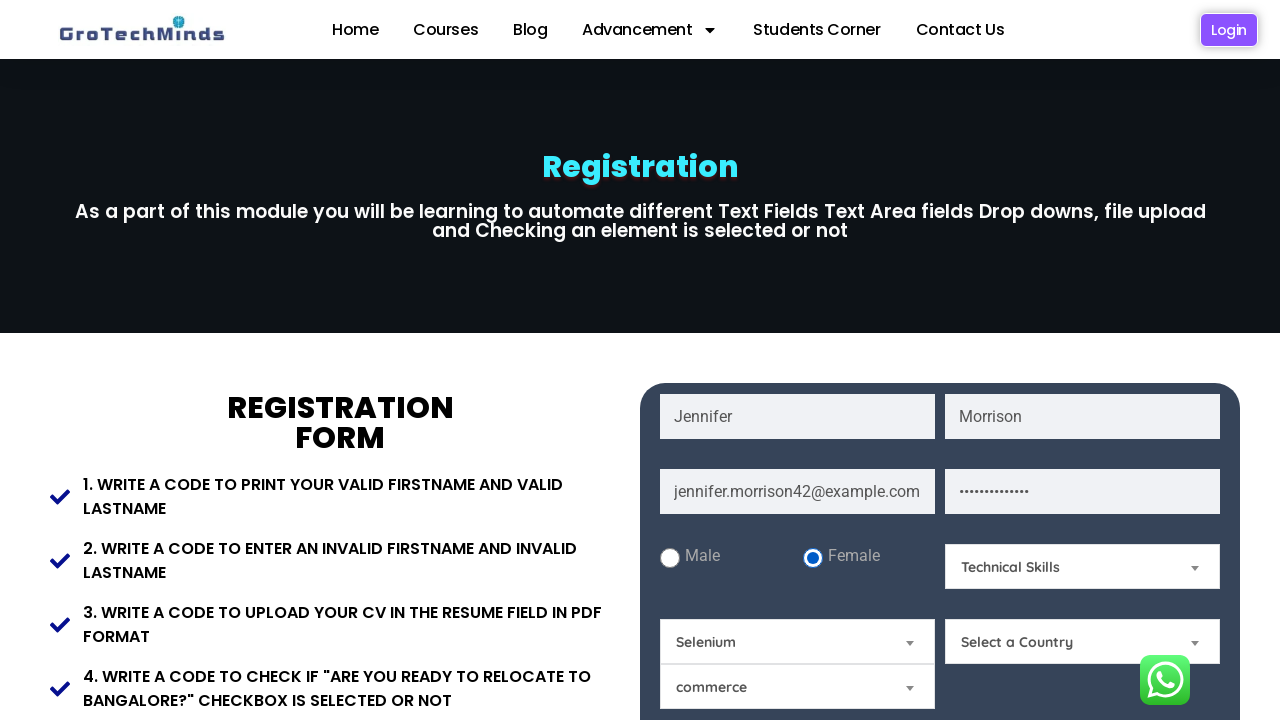

Selected 'India' from Country dropdown on #Country
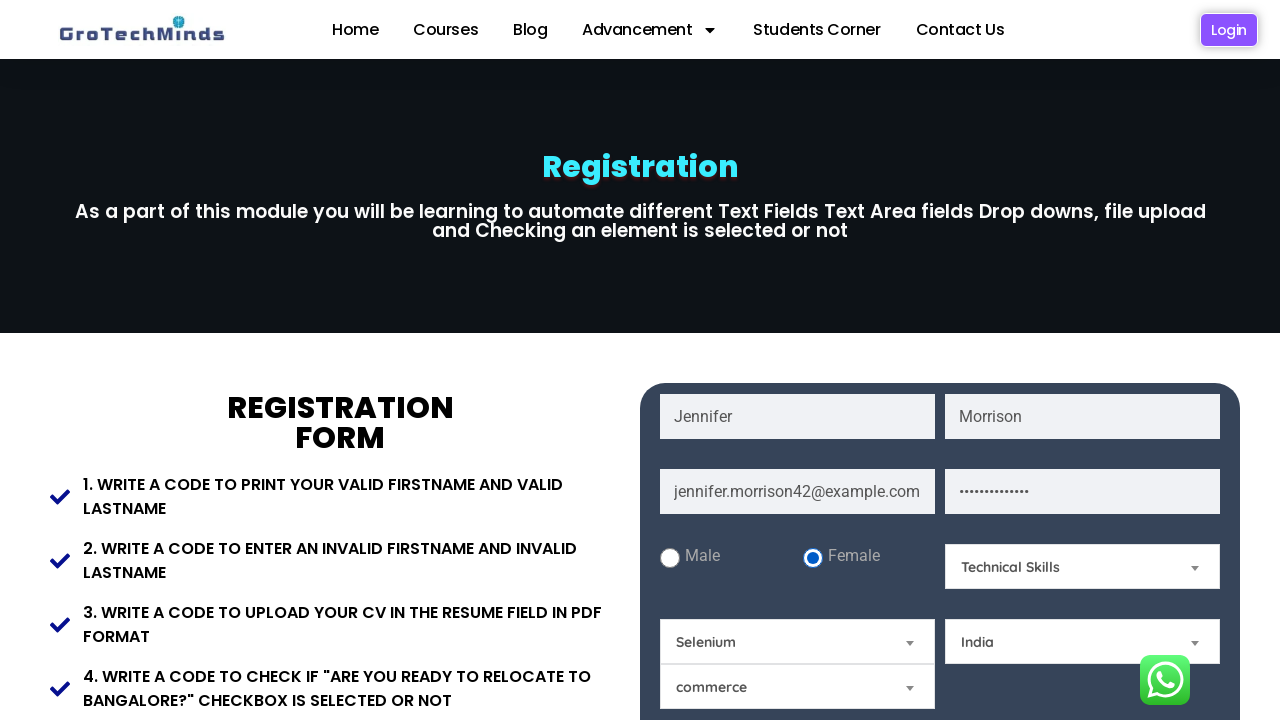

Filled present address field with 'Apt 205, 47 Oak Street' on #Present-Address
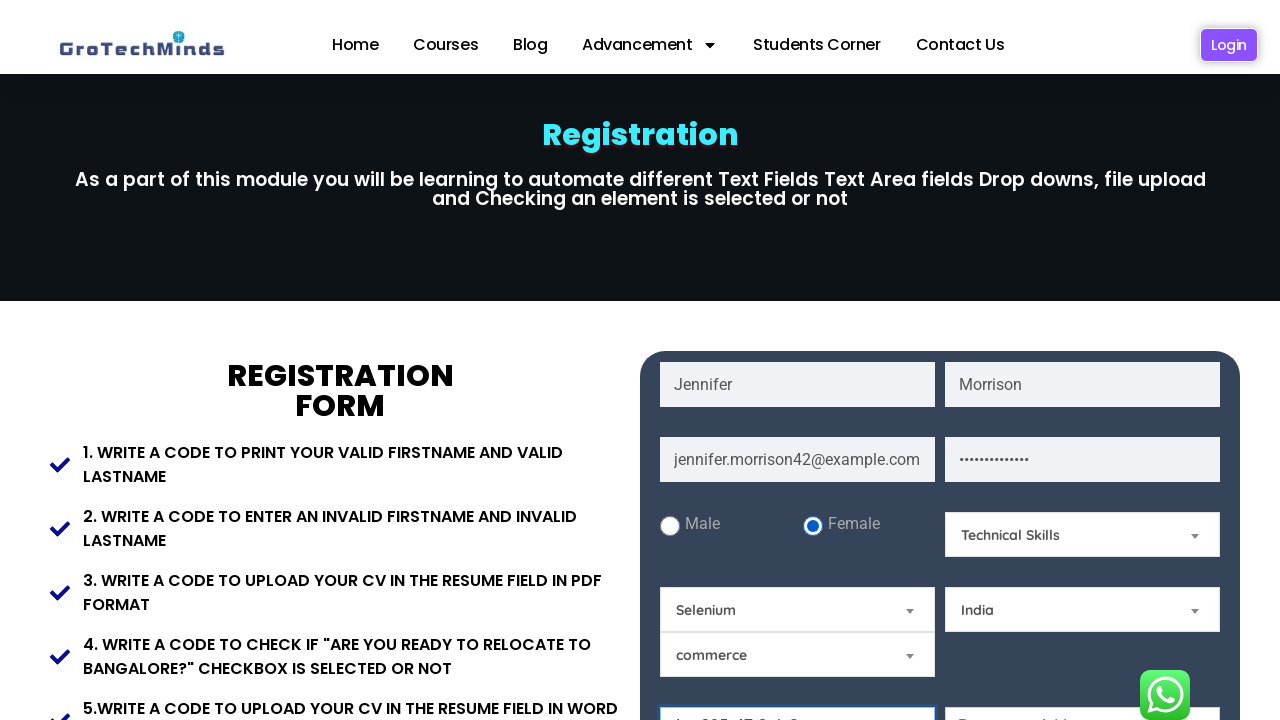

Filled permanent address field with 'Apt 205, 47 Oak Street, Downtown' on #Permanent-Address
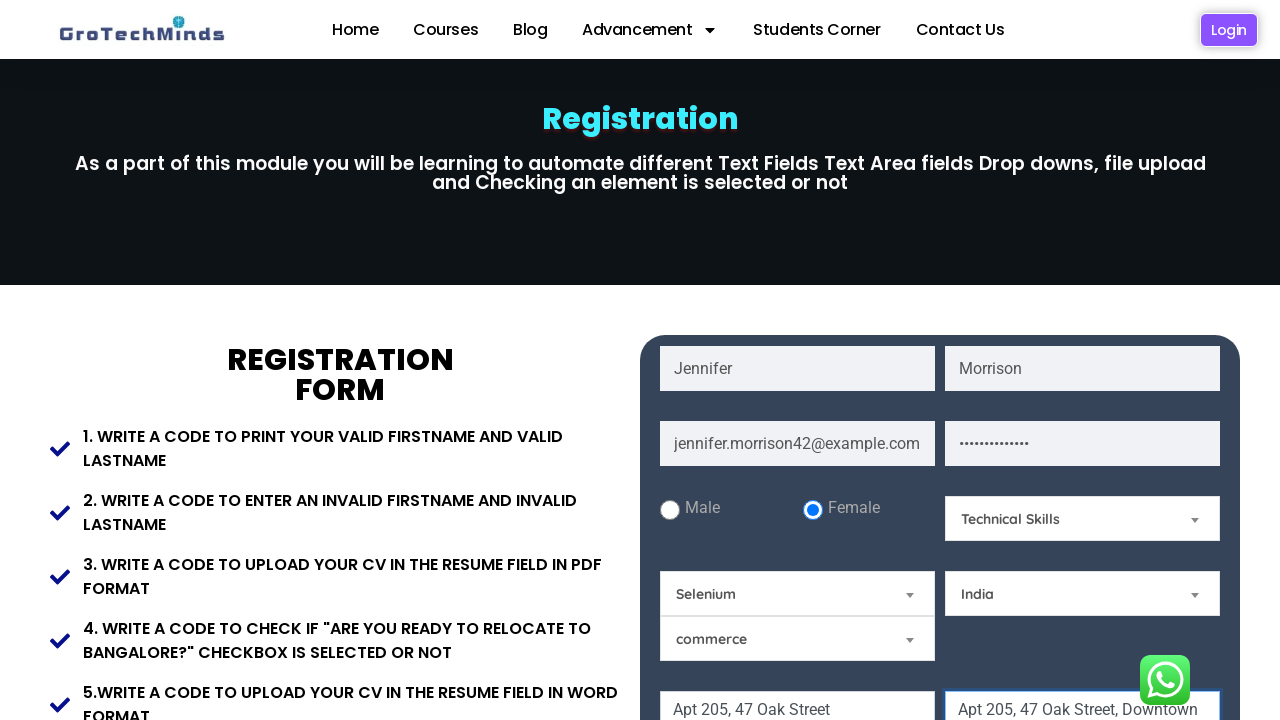

Filled pincode field with '400001' on #Pincode
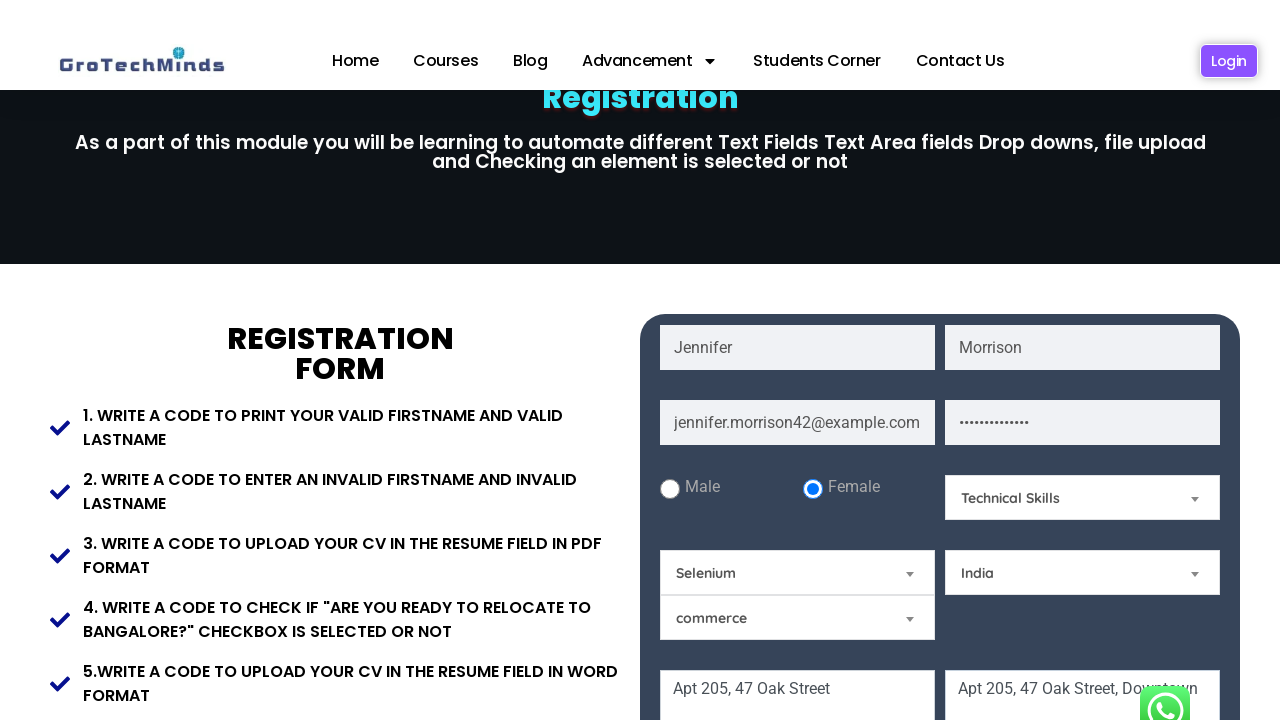

Selected 'Hindu' from Religion dropdown on #Relegion
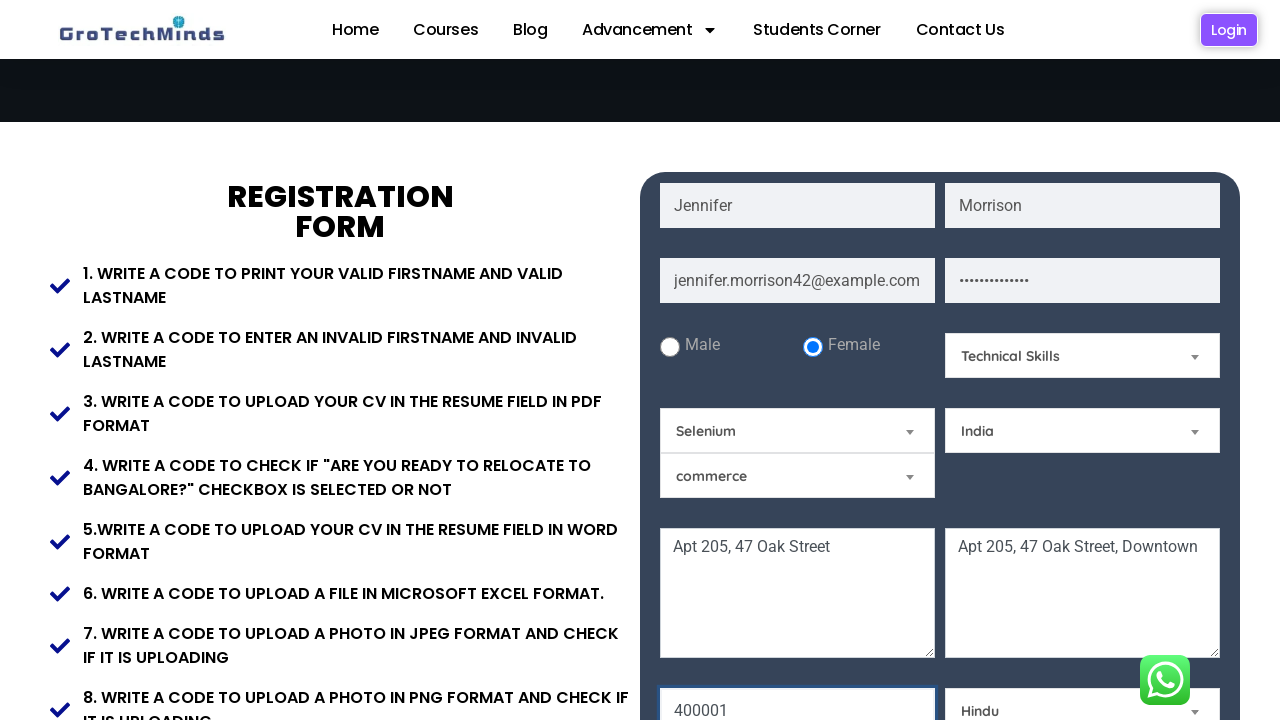

Checked the relocate checkbox at (975, 360) on #relocate
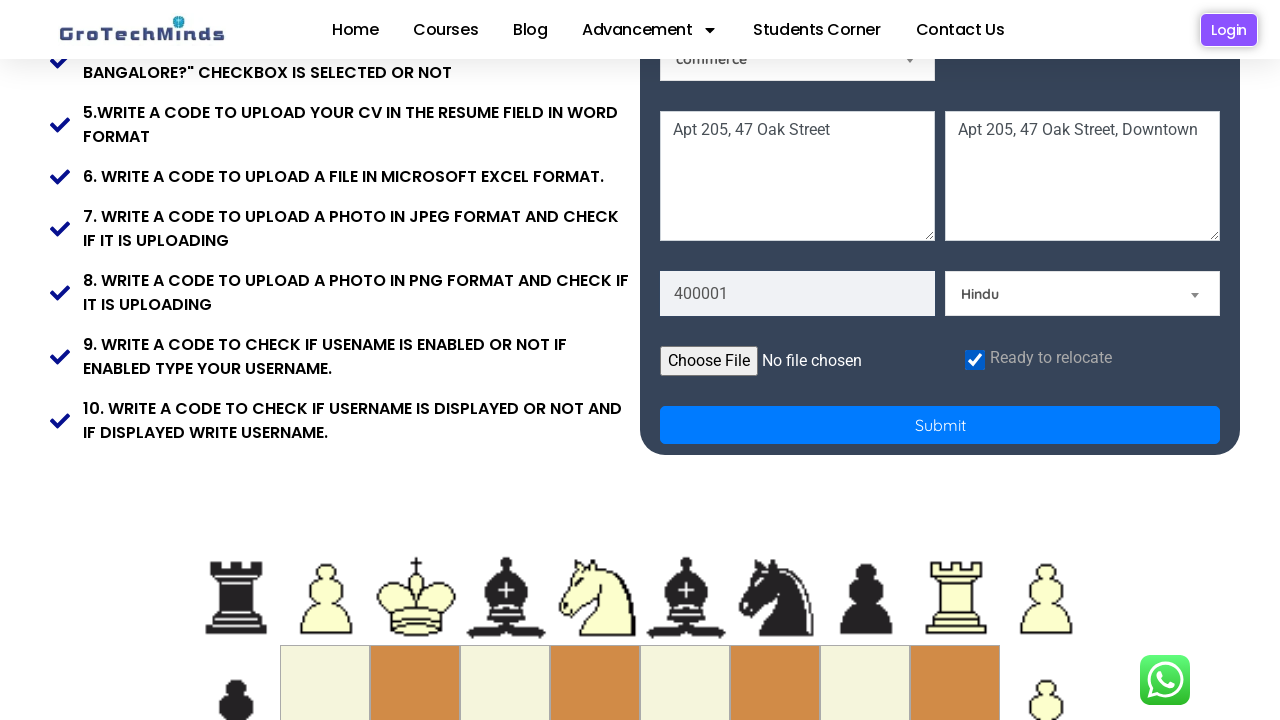

Clicked submit button to submit the registration form at (940, 425) on [name='Submit']
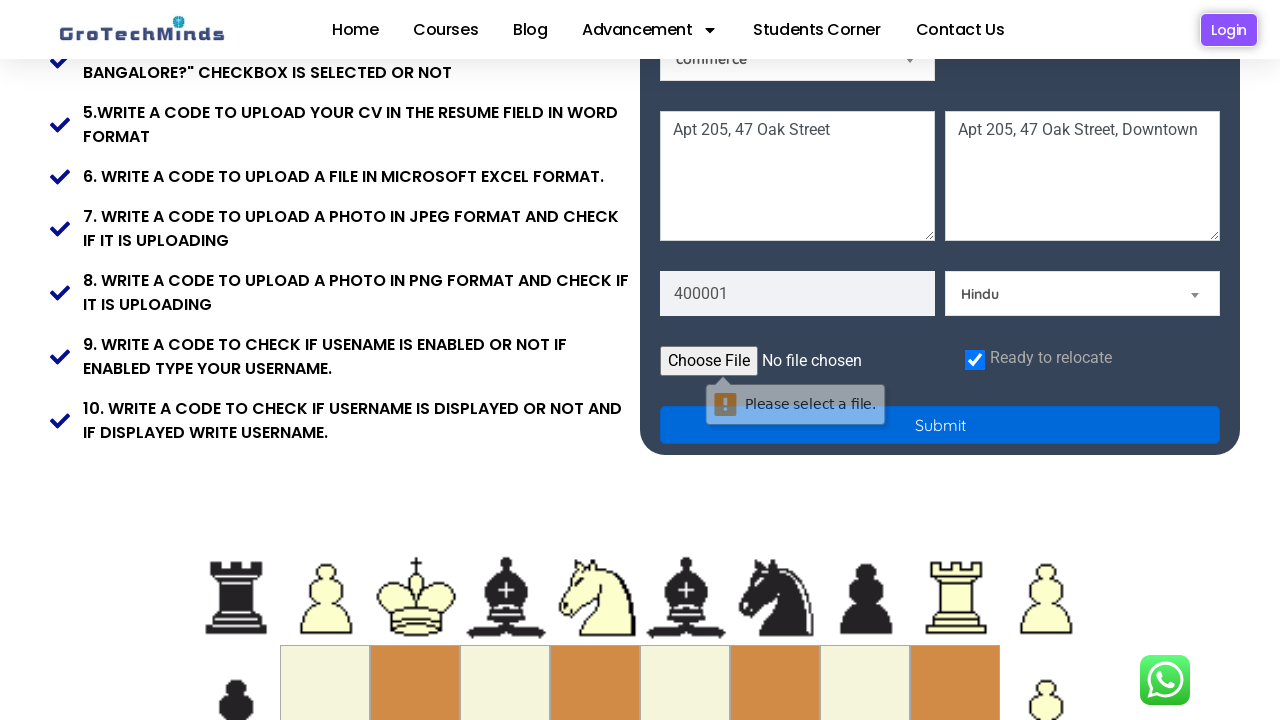

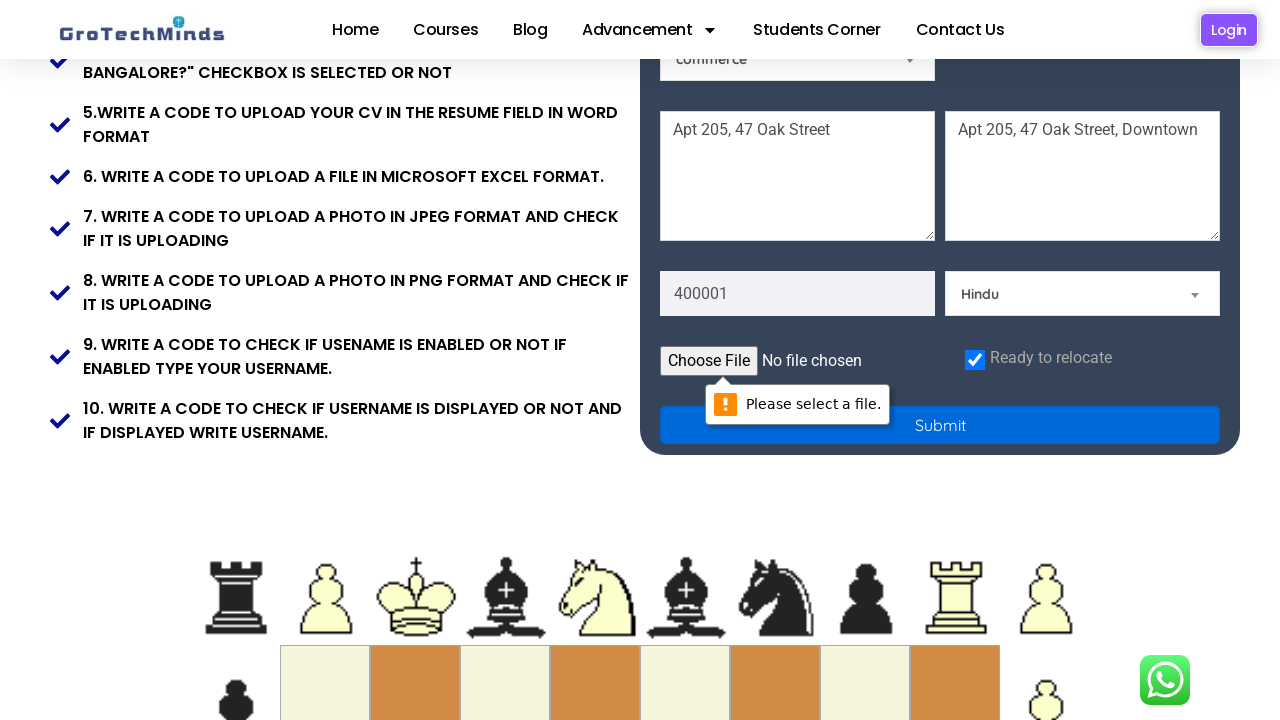